Tests marking individual todo items as complete by checking their checkboxes

Starting URL: https://demo.playwright.dev/todomvc

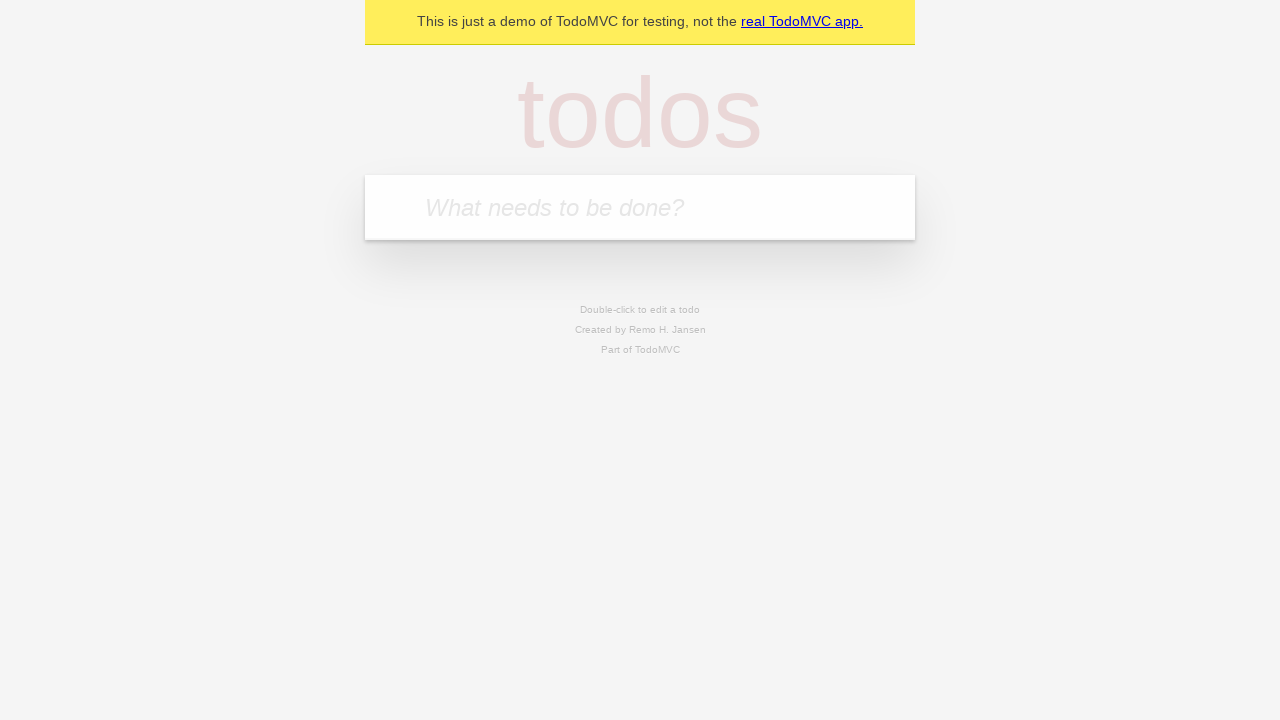

Filled todo input with 'buy some cheese' on internal:attr=[placeholder="What needs to be done?"i]
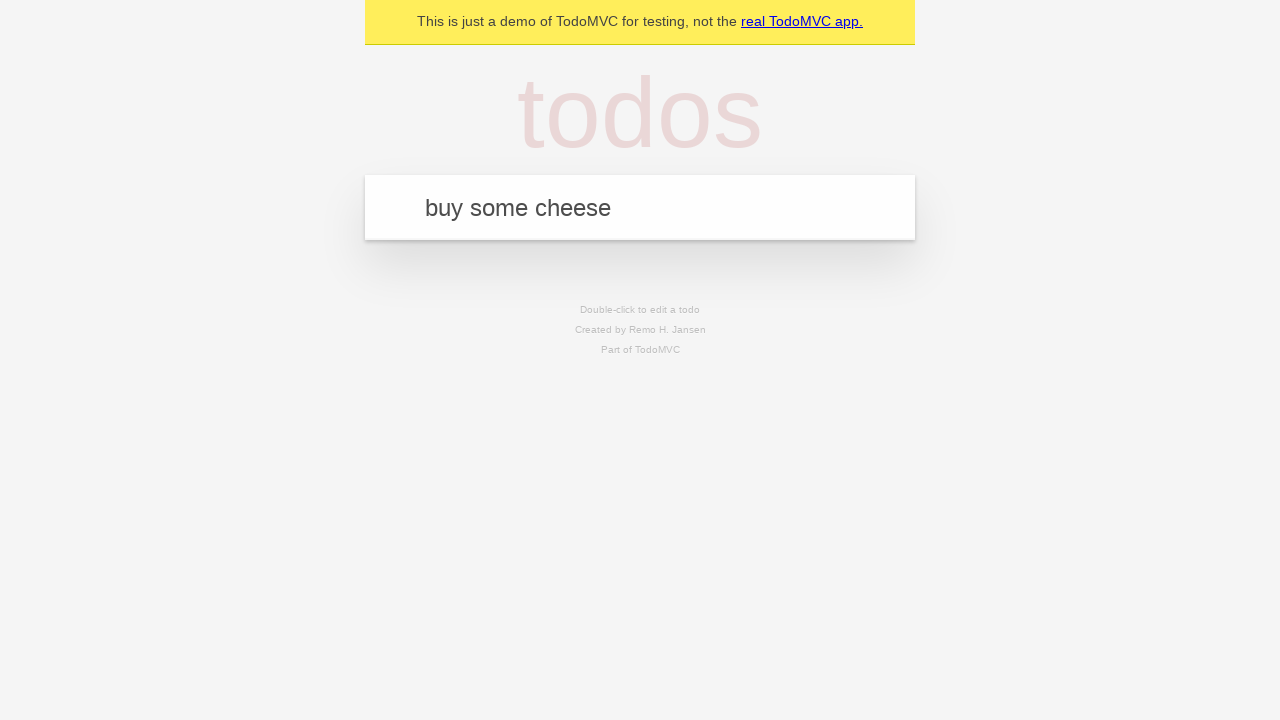

Pressed Enter to create first todo item on internal:attr=[placeholder="What needs to be done?"i]
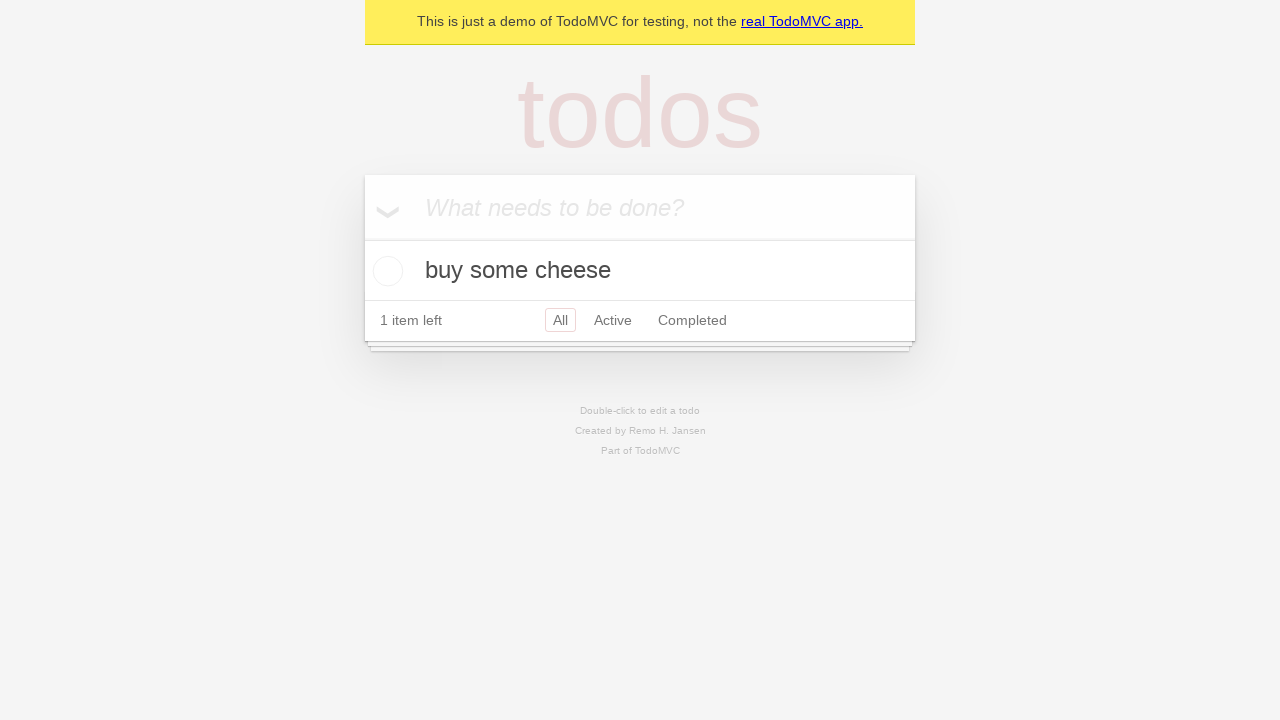

Filled todo input with 'feed the cat' on internal:attr=[placeholder="What needs to be done?"i]
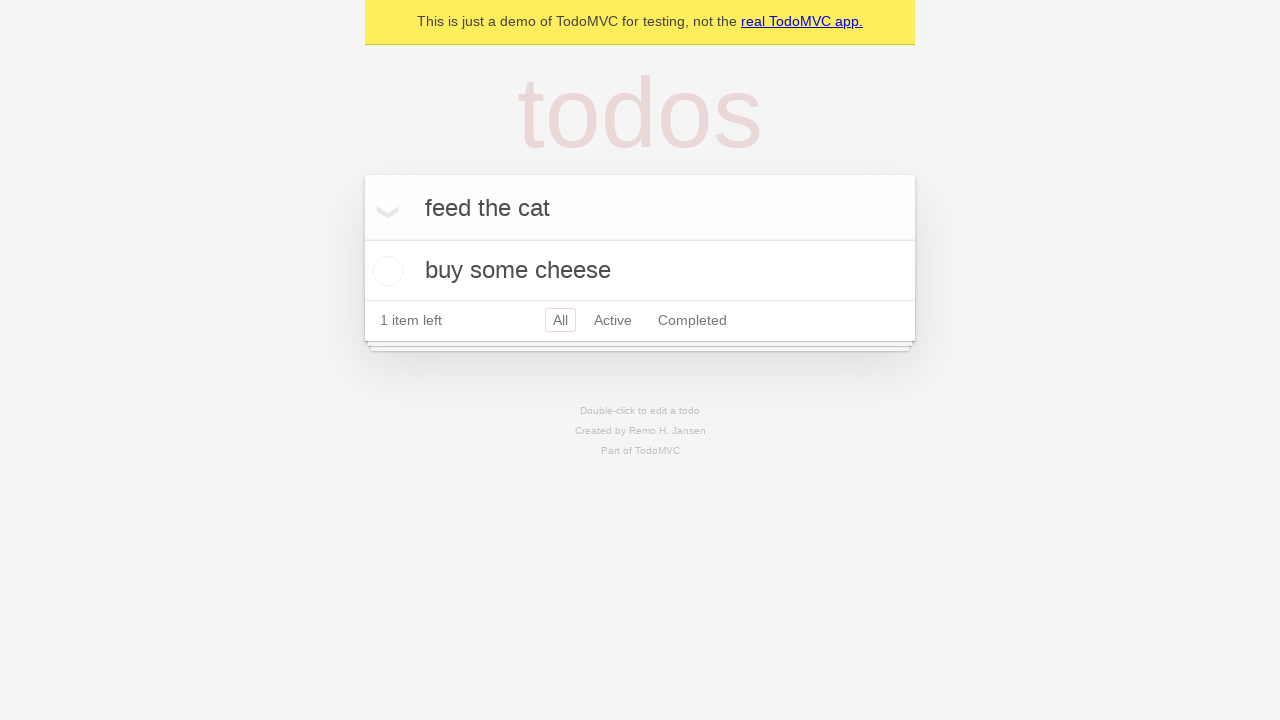

Pressed Enter to create second todo item on internal:attr=[placeholder="What needs to be done?"i]
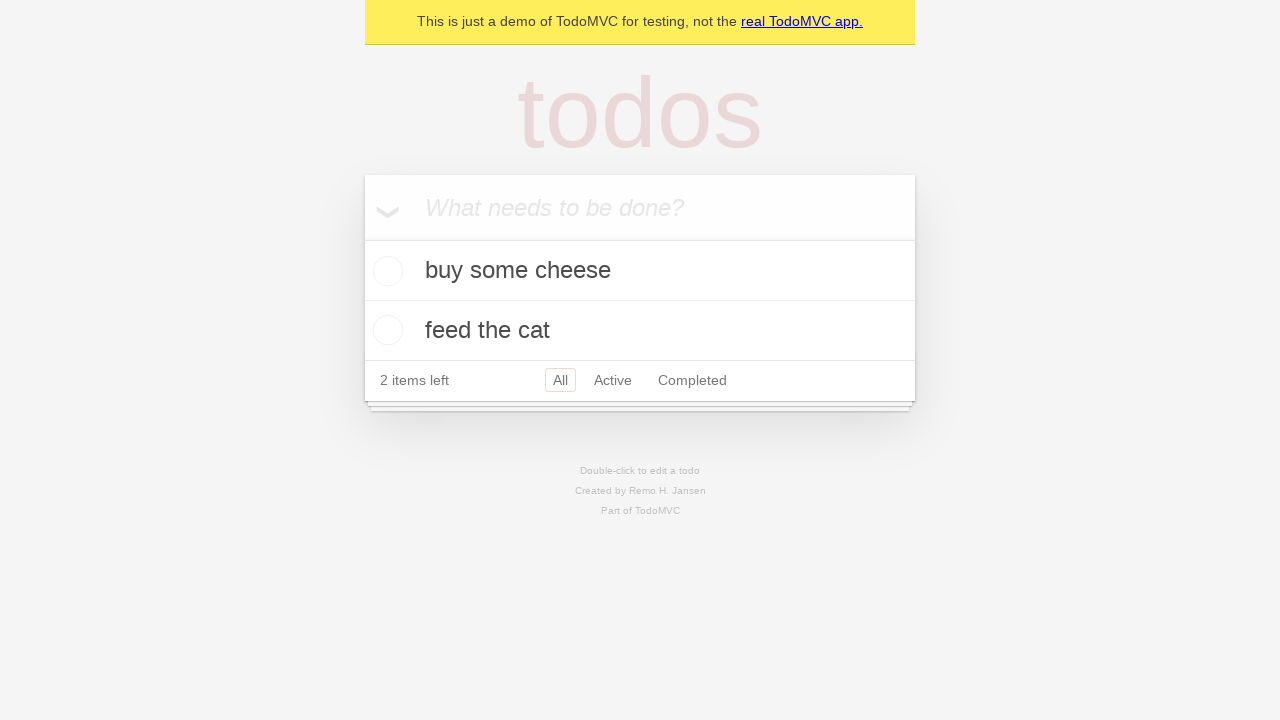

Checked first todo item 'buy some cheese' at (385, 271) on internal:testid=[data-testid="todo-item"s] >> nth=0 >> internal:role=checkbox
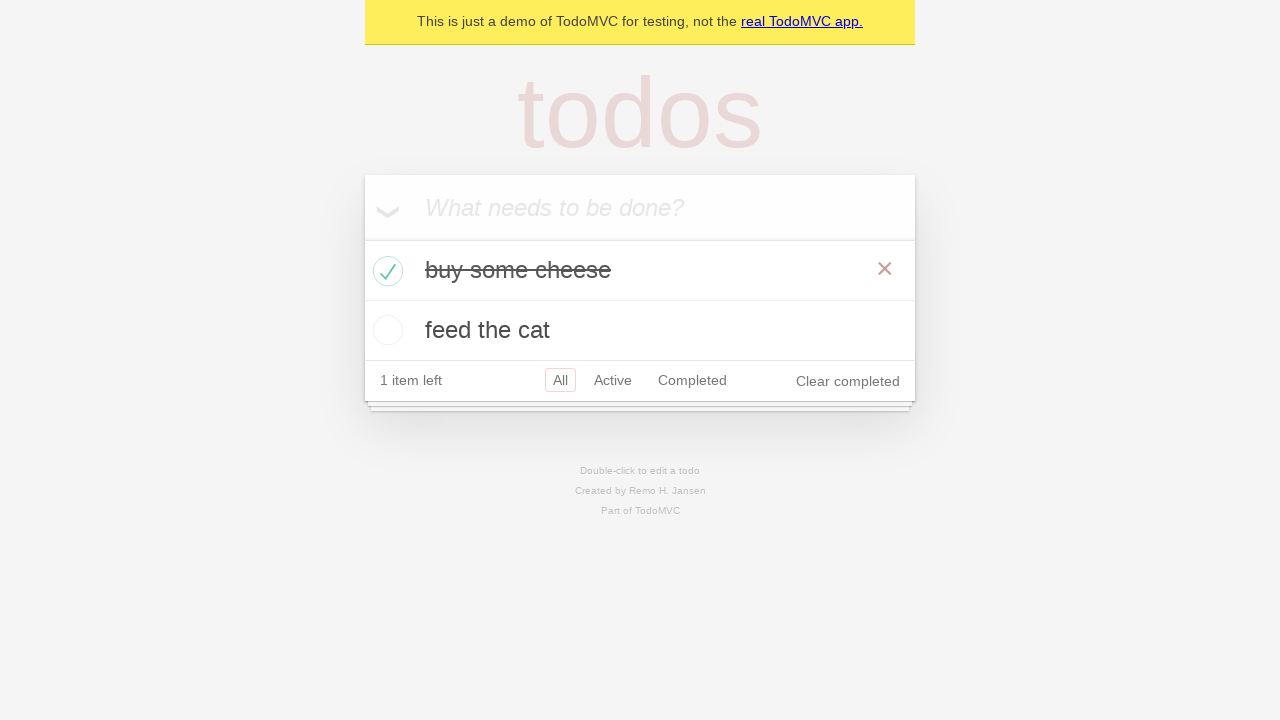

Checked second todo item 'feed the cat' at (385, 330) on internal:testid=[data-testid="todo-item"s] >> nth=1 >> internal:role=checkbox
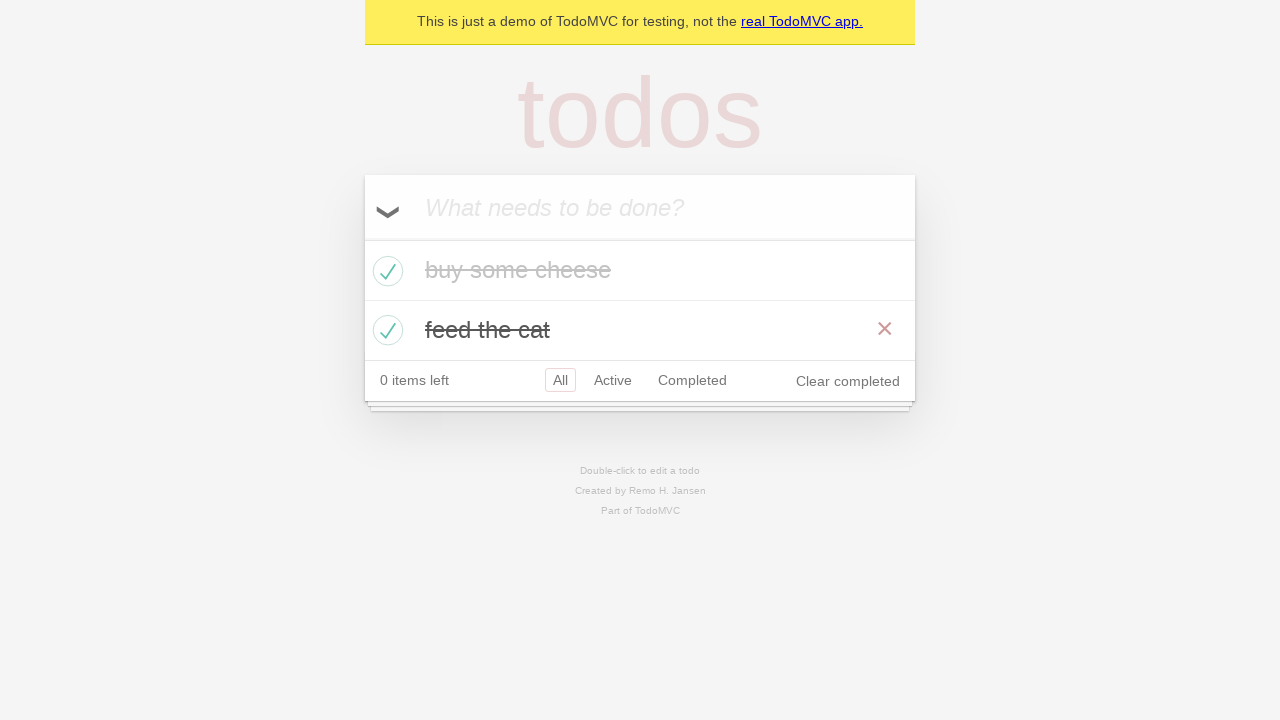

Verified todo items marked as completed
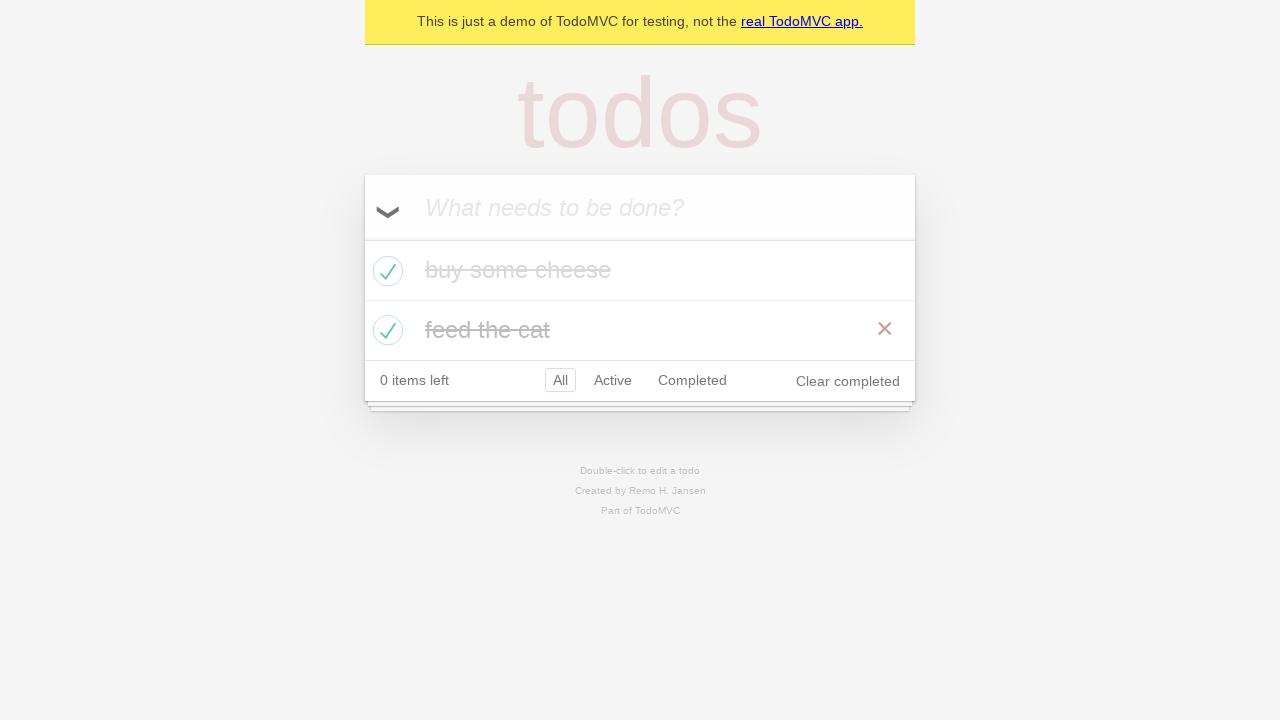

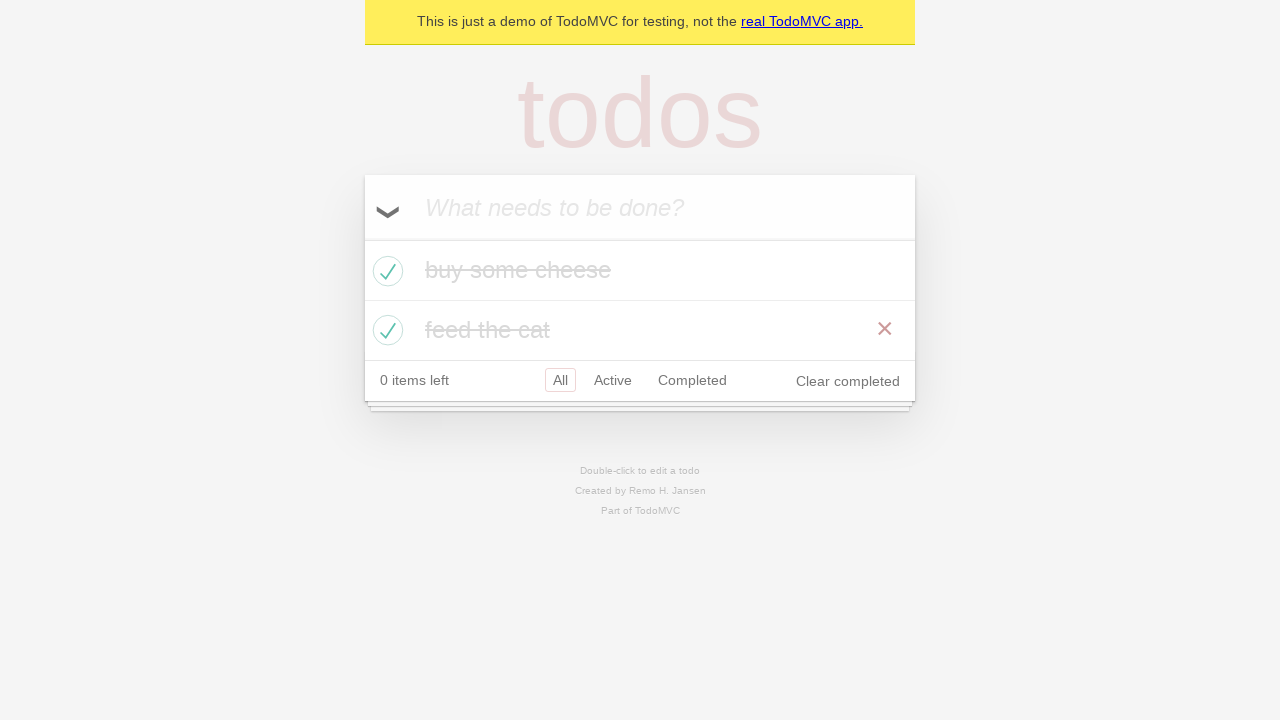